Tests that an unsaved change to an employee's name doesn't persist when switching between employees

Starting URL: https://devmountain-qa.github.io/employee-manager/1.2_Version/index.html

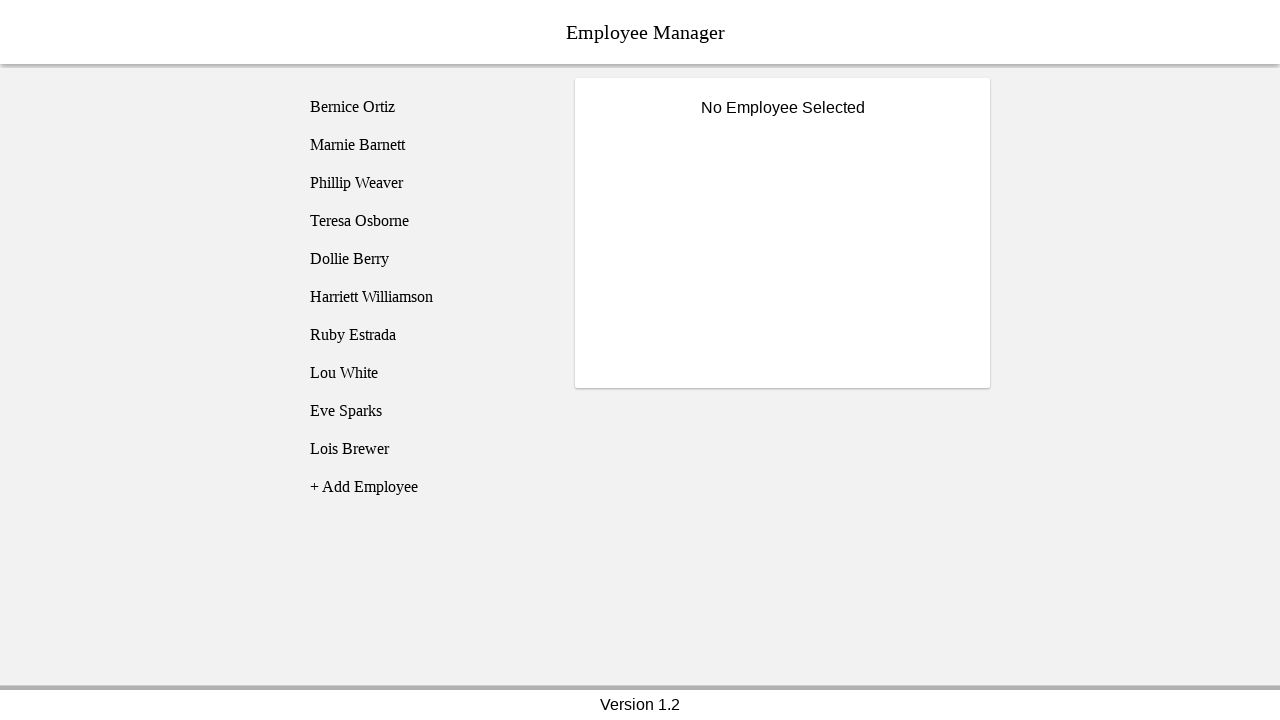

Clicked on Bernice Ortiz employee at (425, 107) on [name='employee1']
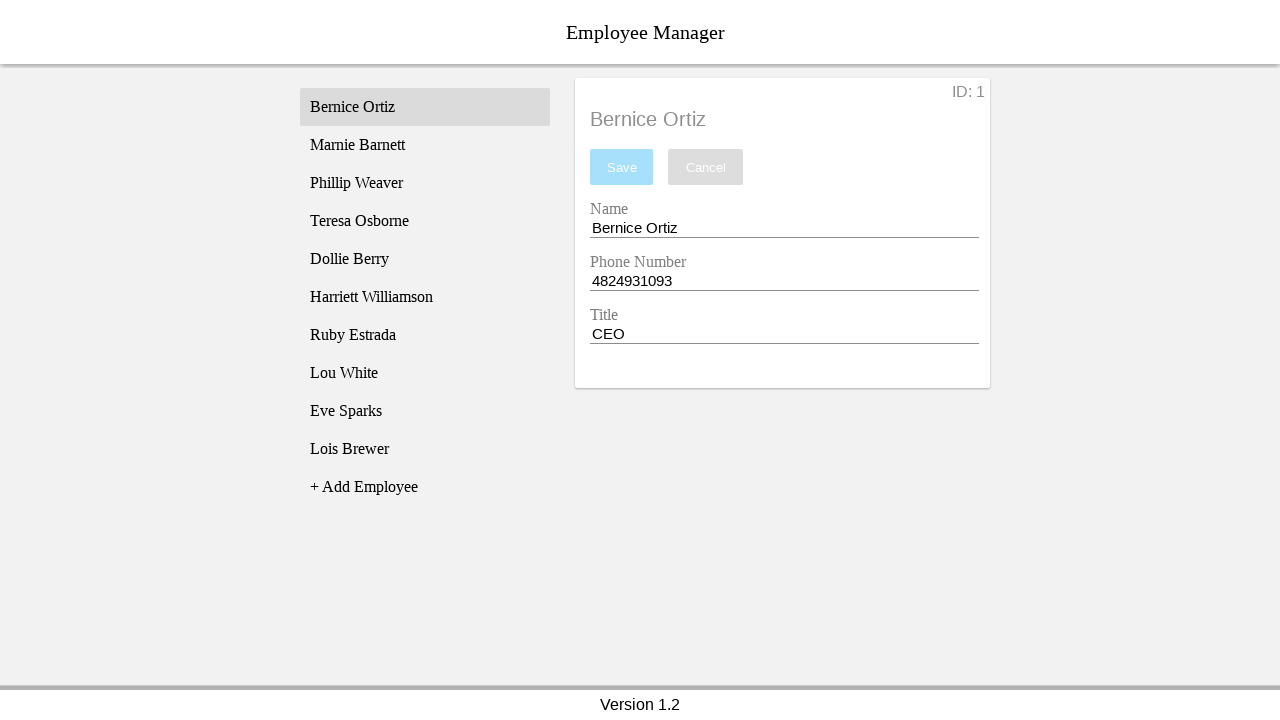

Name input field became visible
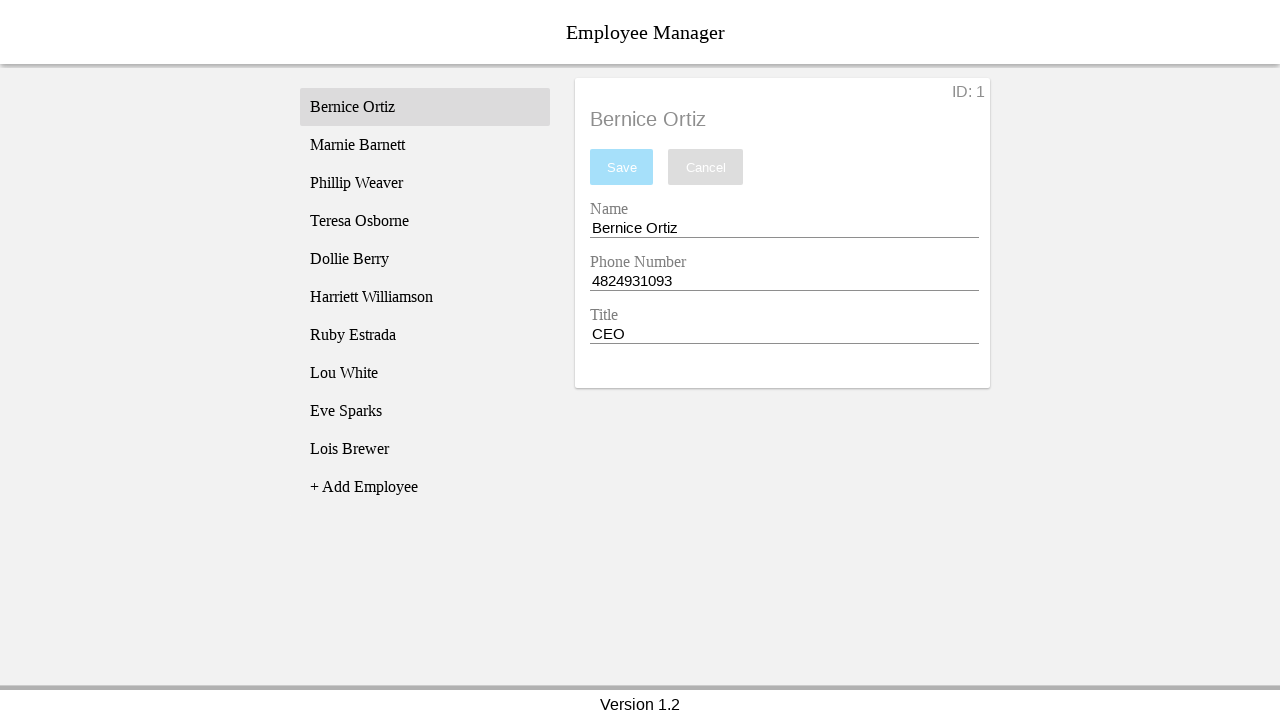

Filled name input with 'Test Name' (unsaved change) on [name='nameEntry']
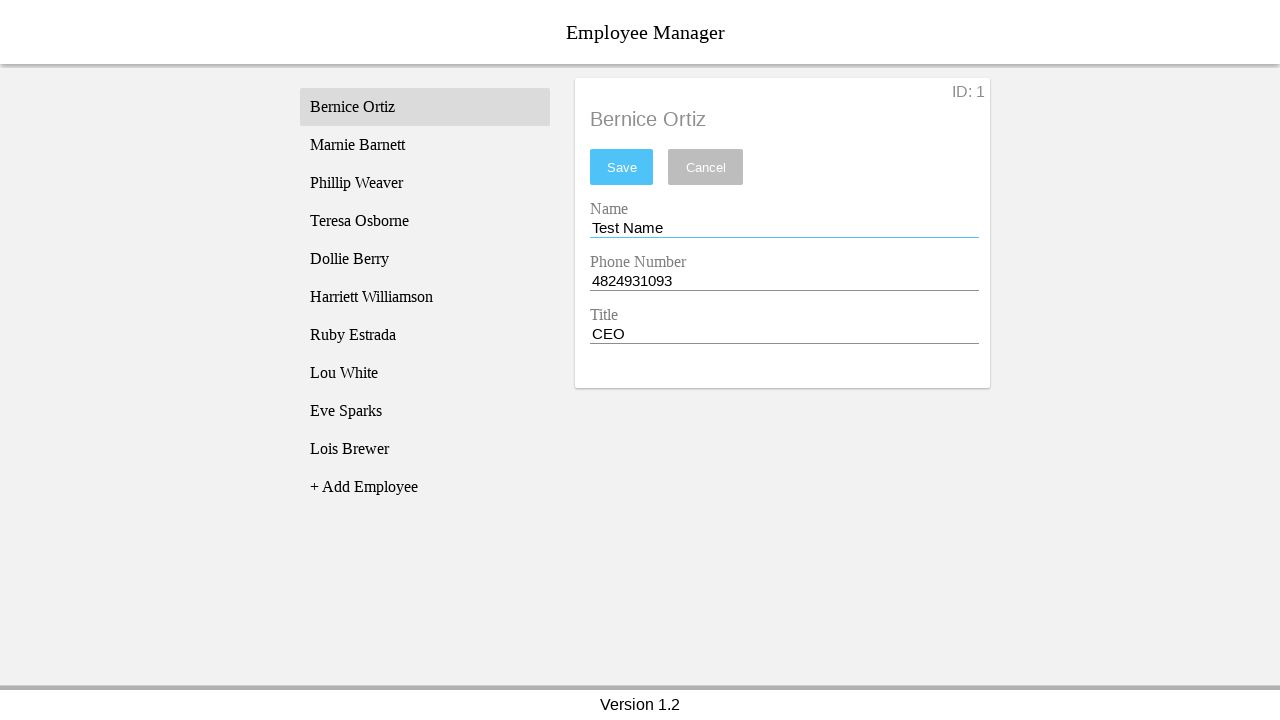

Clicked on Phillip Weaver employee to switch away at (425, 183) on [name='employee3']
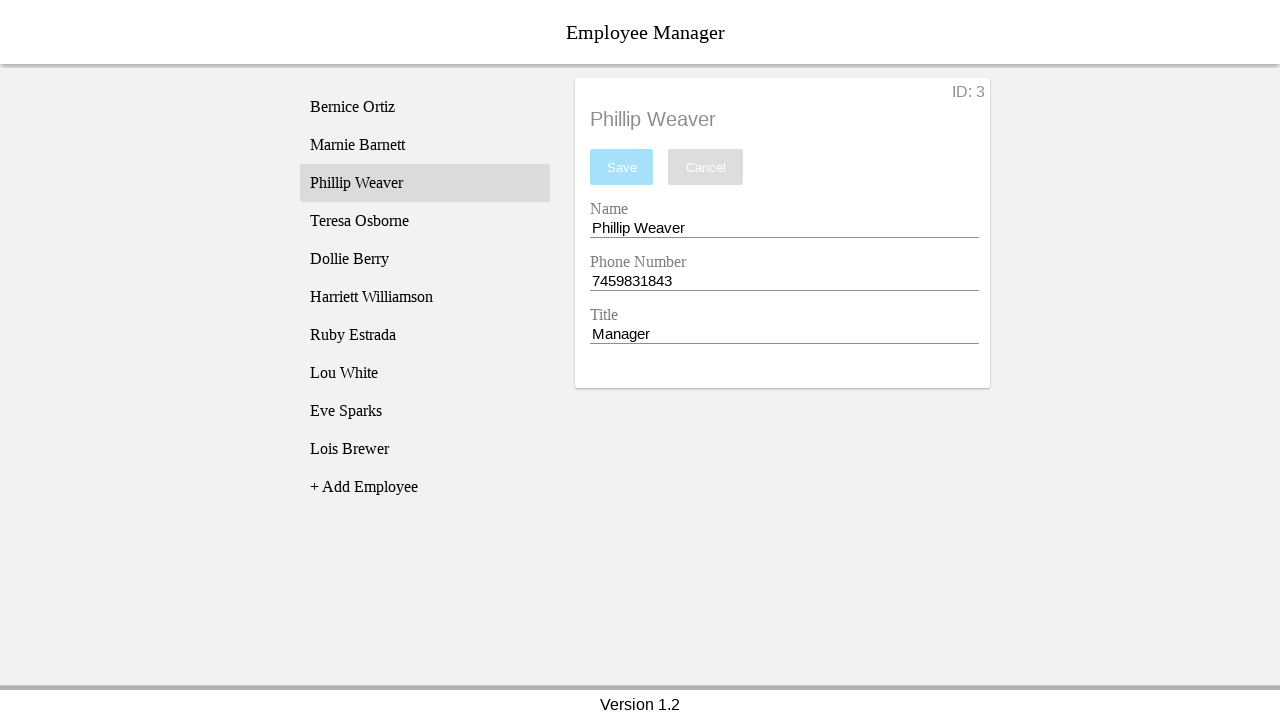

Phillip Weaver's name loaded in employee title
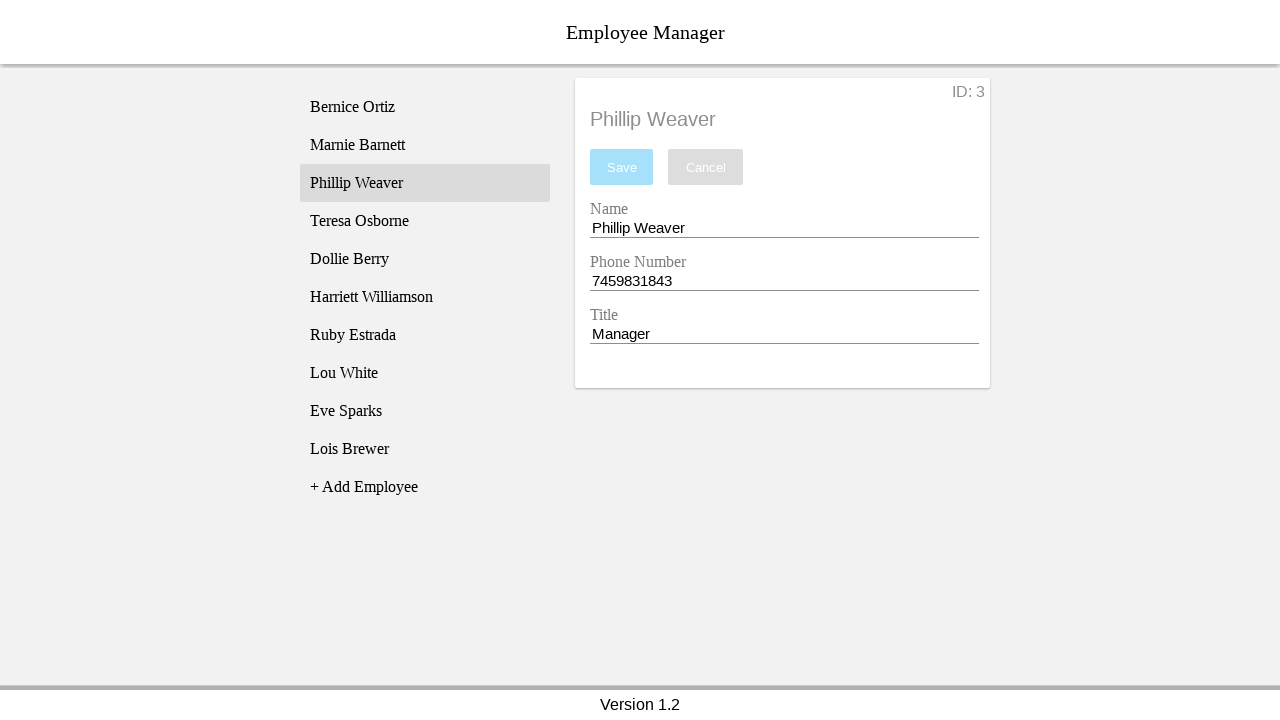

Clicked on Bernice Ortiz again to verify unsaved change didn't persist at (425, 107) on [name='employee1']
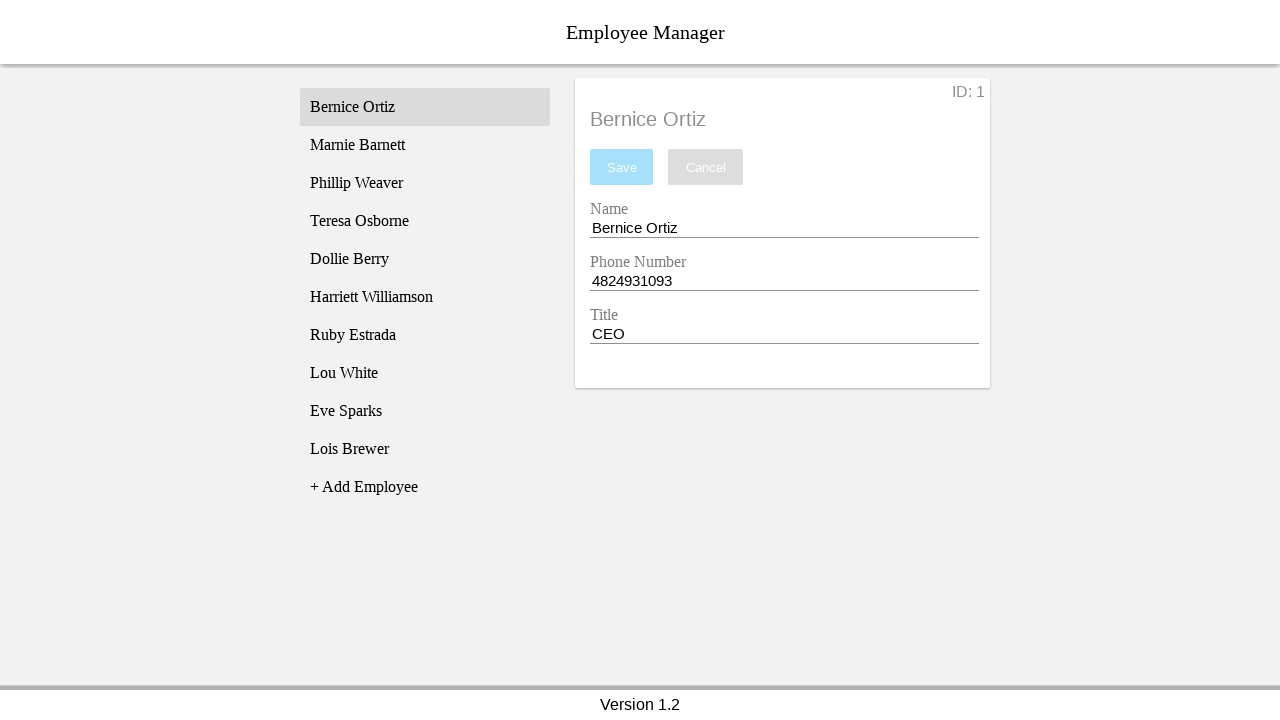

Verified Bernice Ortiz's original name is restored (unsaved change not persisted)
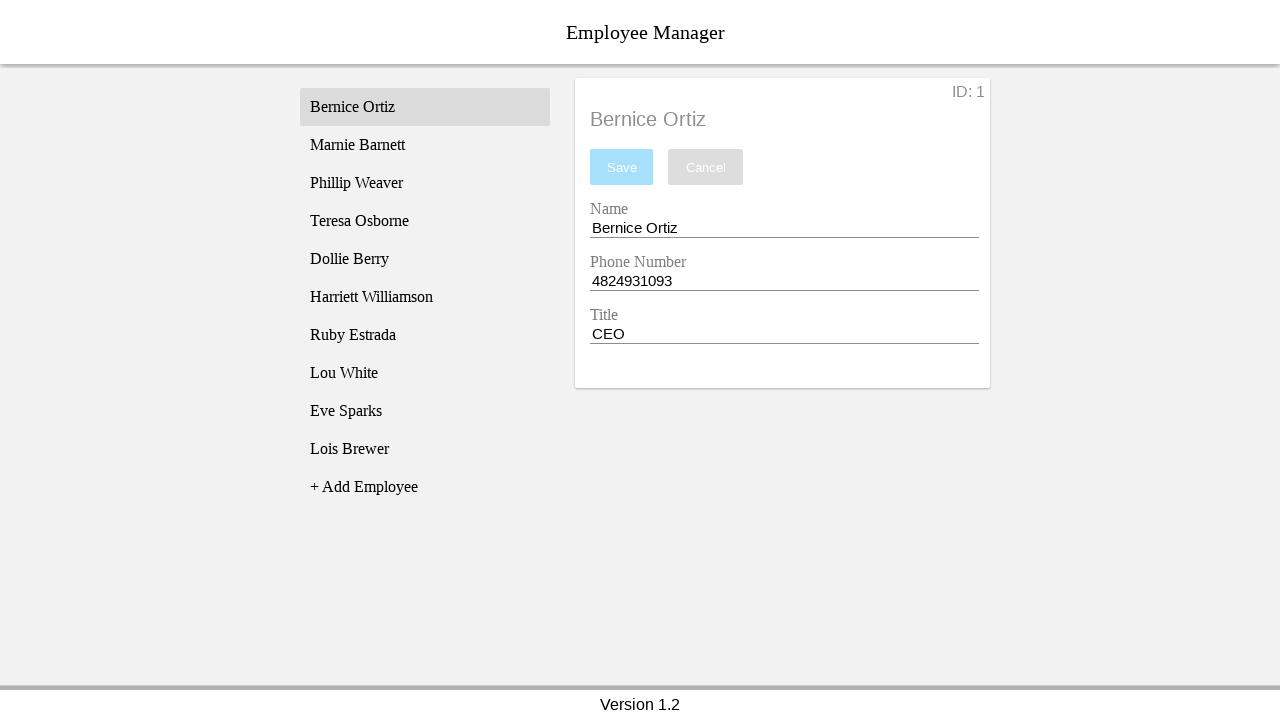

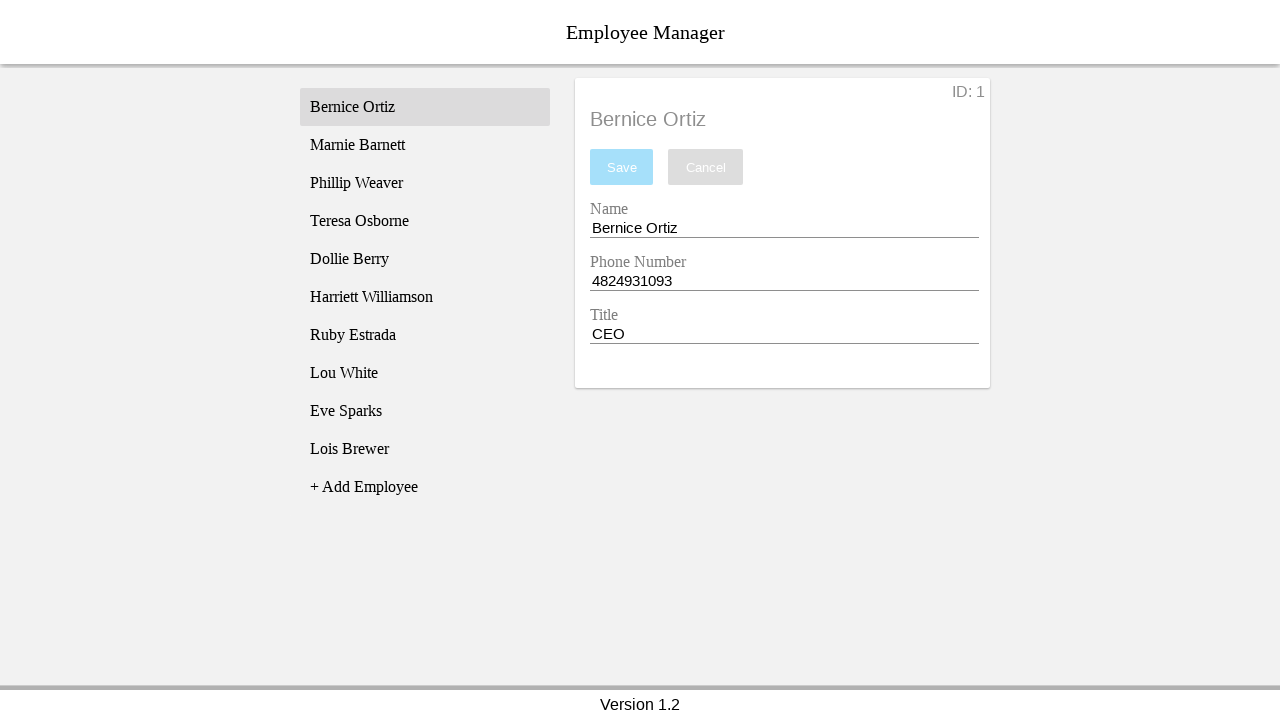